Tests opening a new window by clicking the home banner link and verifying navigation to Selenium Training page

Starting URL: https://demoqa.com/

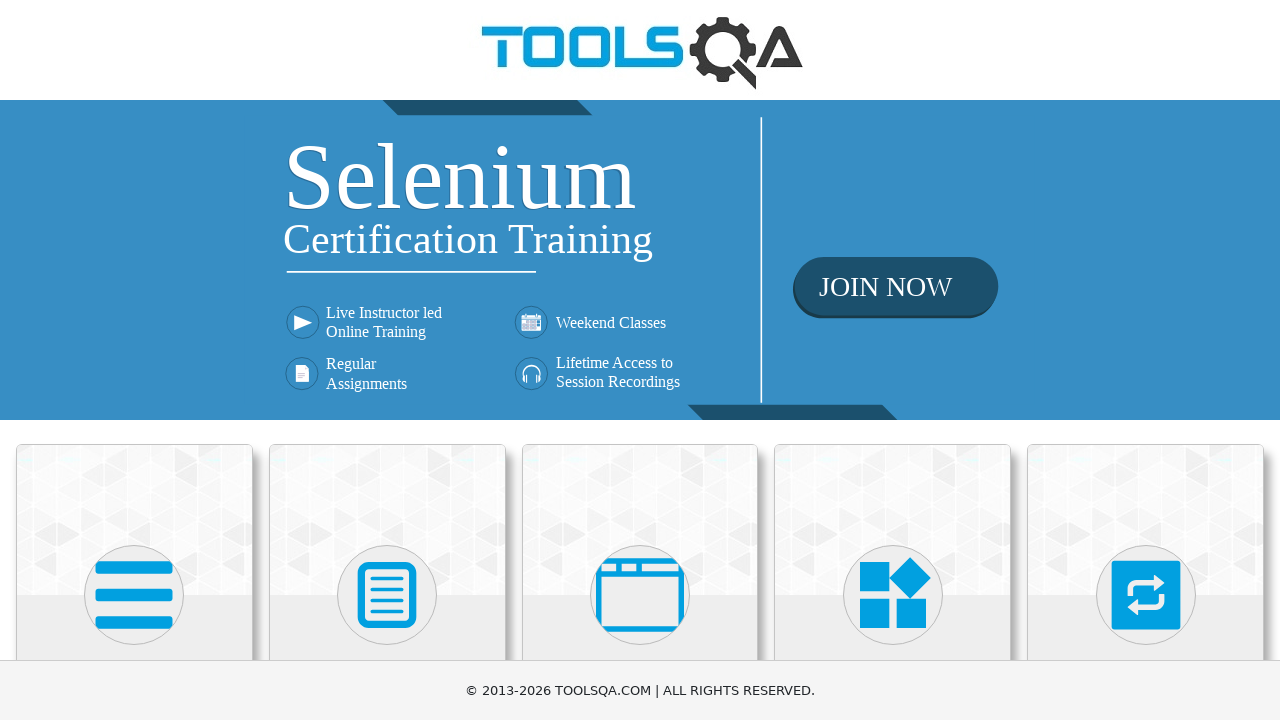

Clicked home banner link to open new tab at (640, 260) on xpath=//div[@class='home-banner']/a
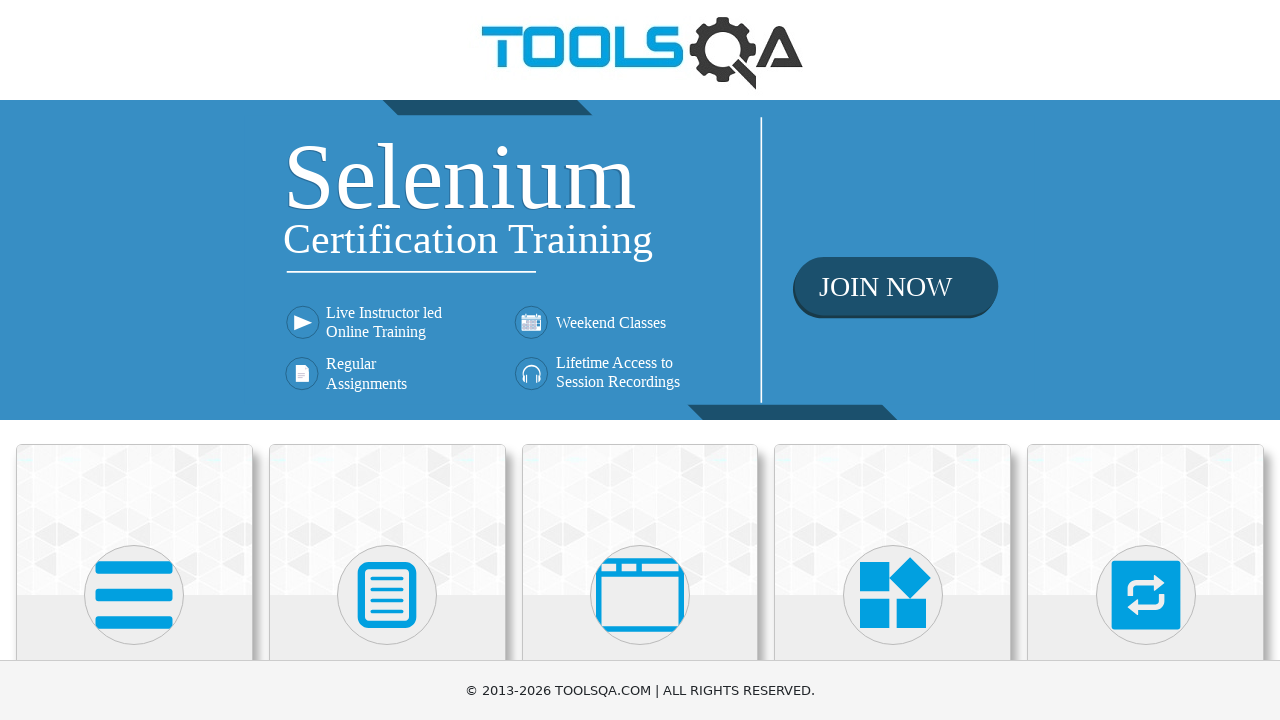

New page window opened
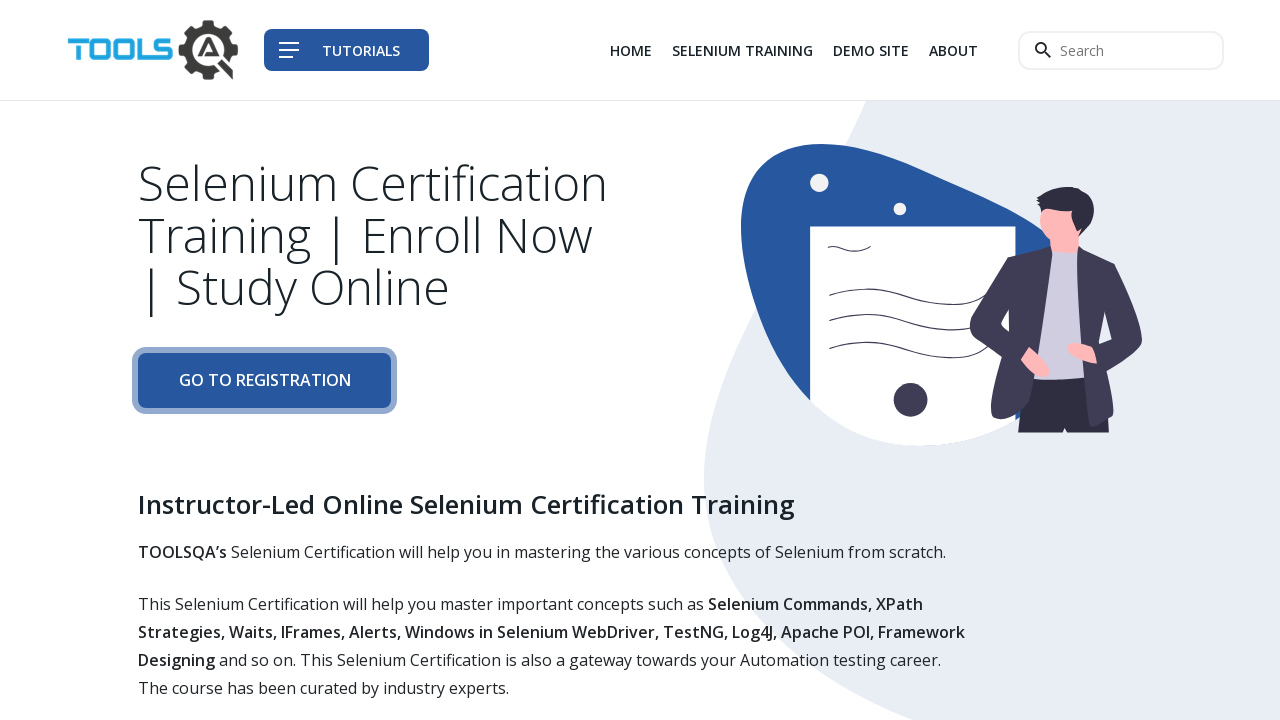

New page finished loading
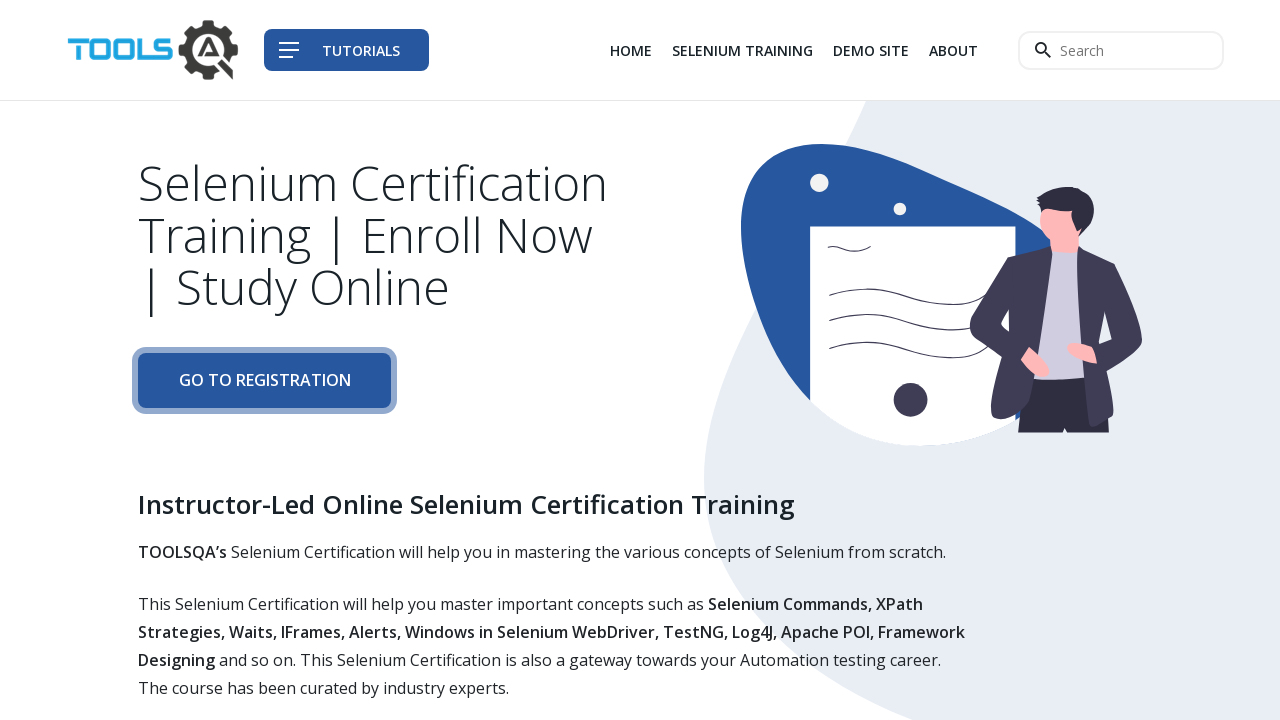

Verified new page title is 'Tools QA - Selenium Training'
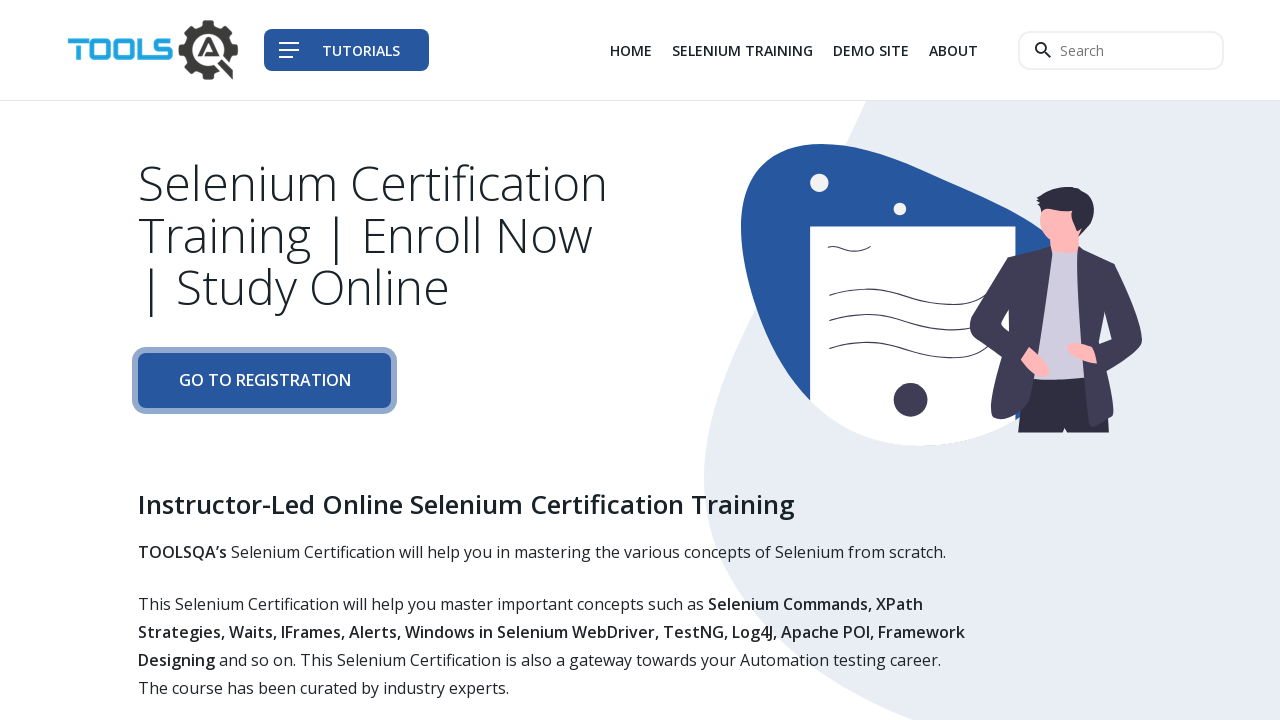

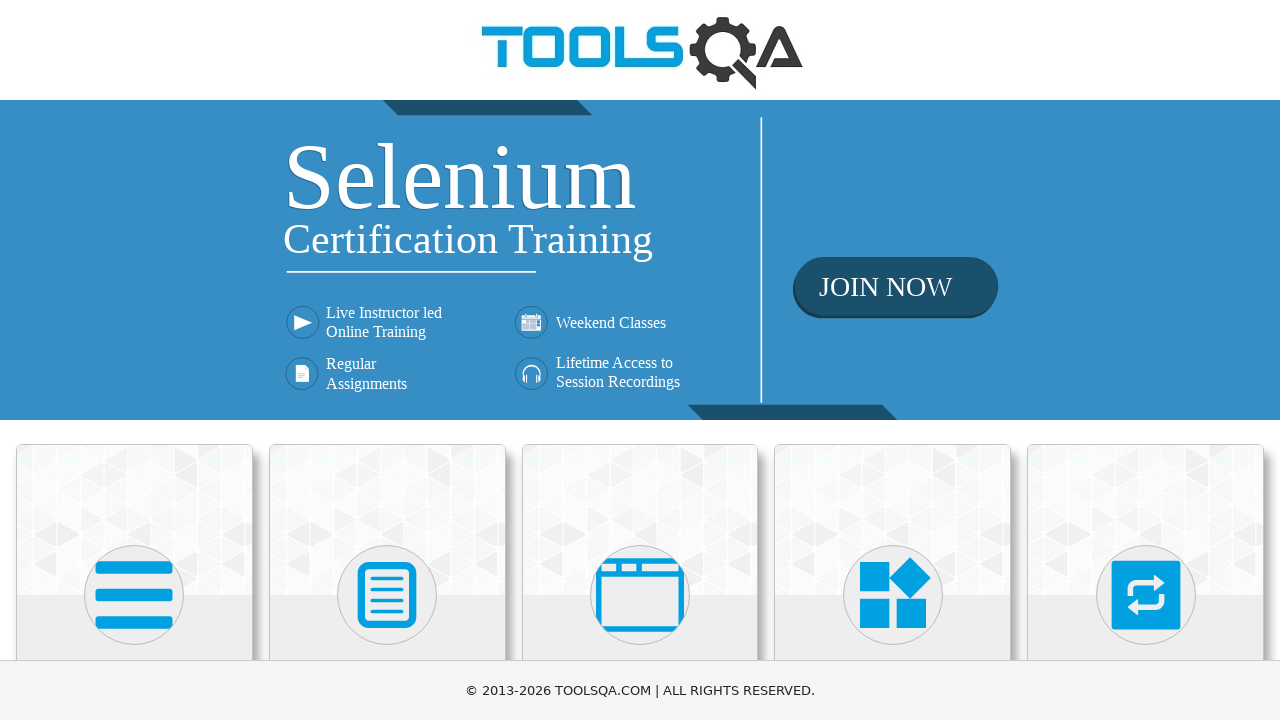